Tests that clicking Clear completed removes completed items from the list

Starting URL: https://demo.playwright.dev/todomvc

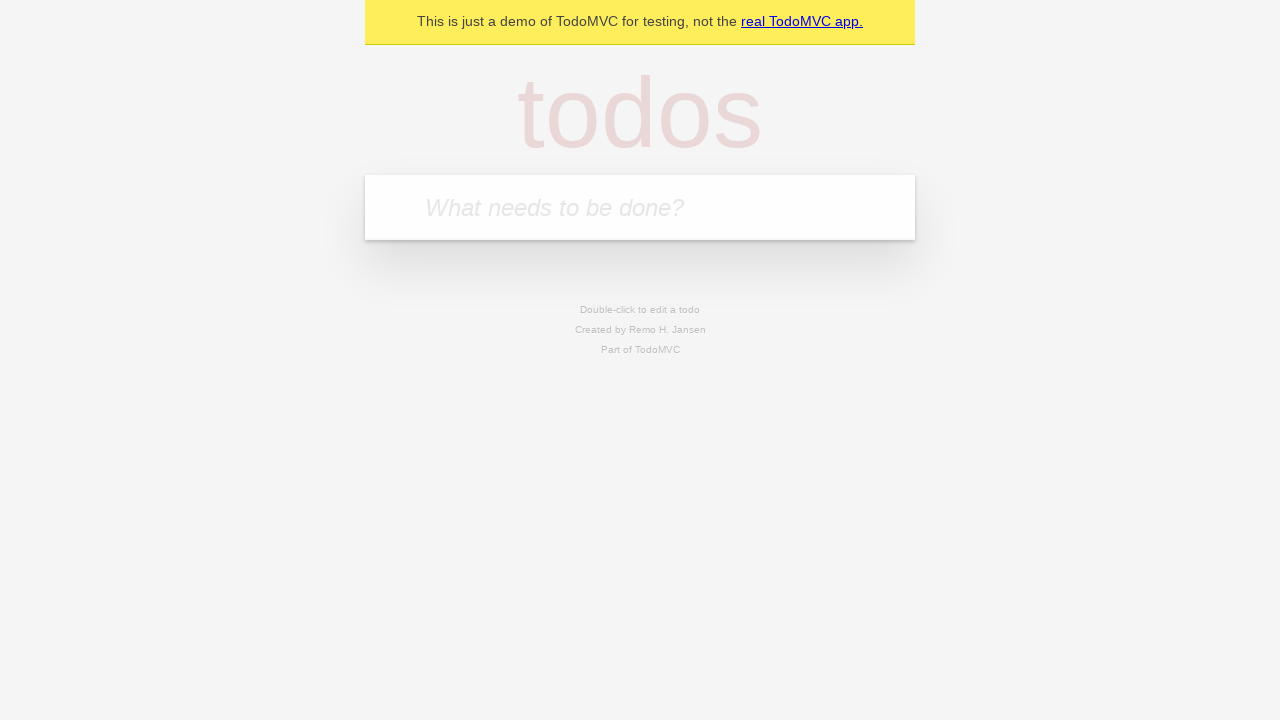

Filled todo input with 'buy some cheese' on internal:attr=[placeholder="What needs to be done?"i]
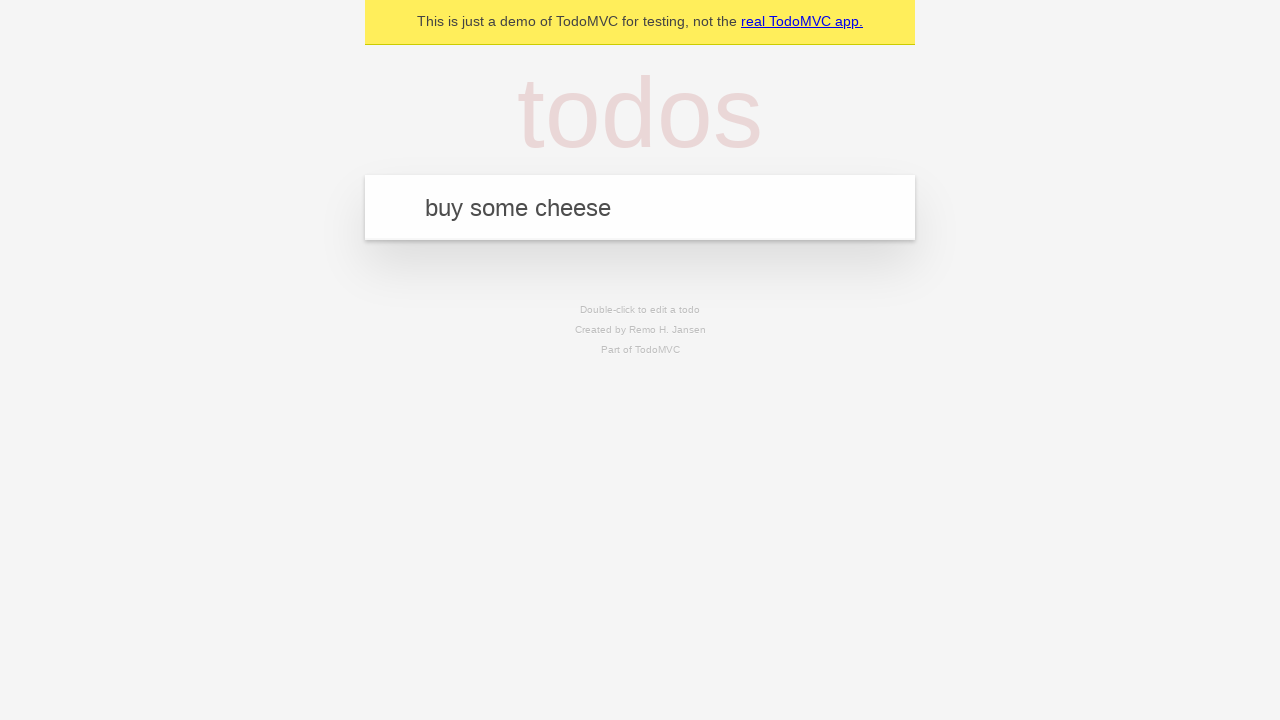

Pressed Enter to add todo 'buy some cheese' on internal:attr=[placeholder="What needs to be done?"i]
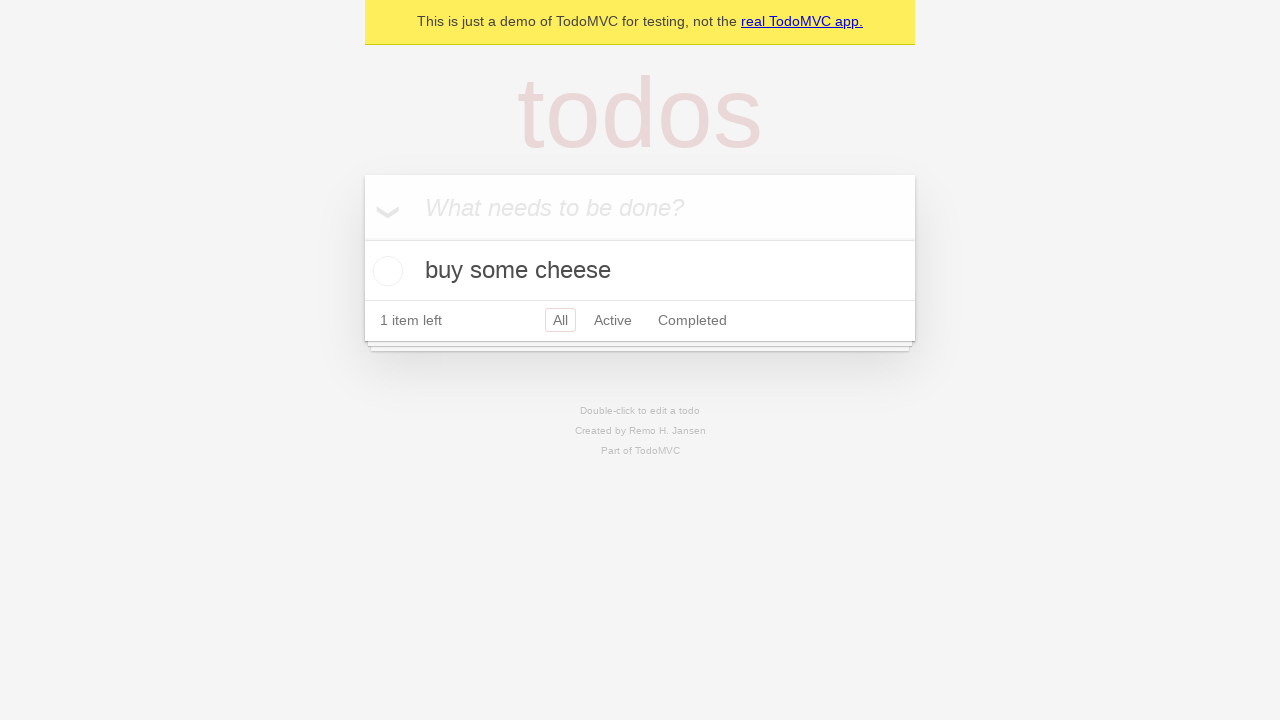

Filled todo input with 'feed the cat' on internal:attr=[placeholder="What needs to be done?"i]
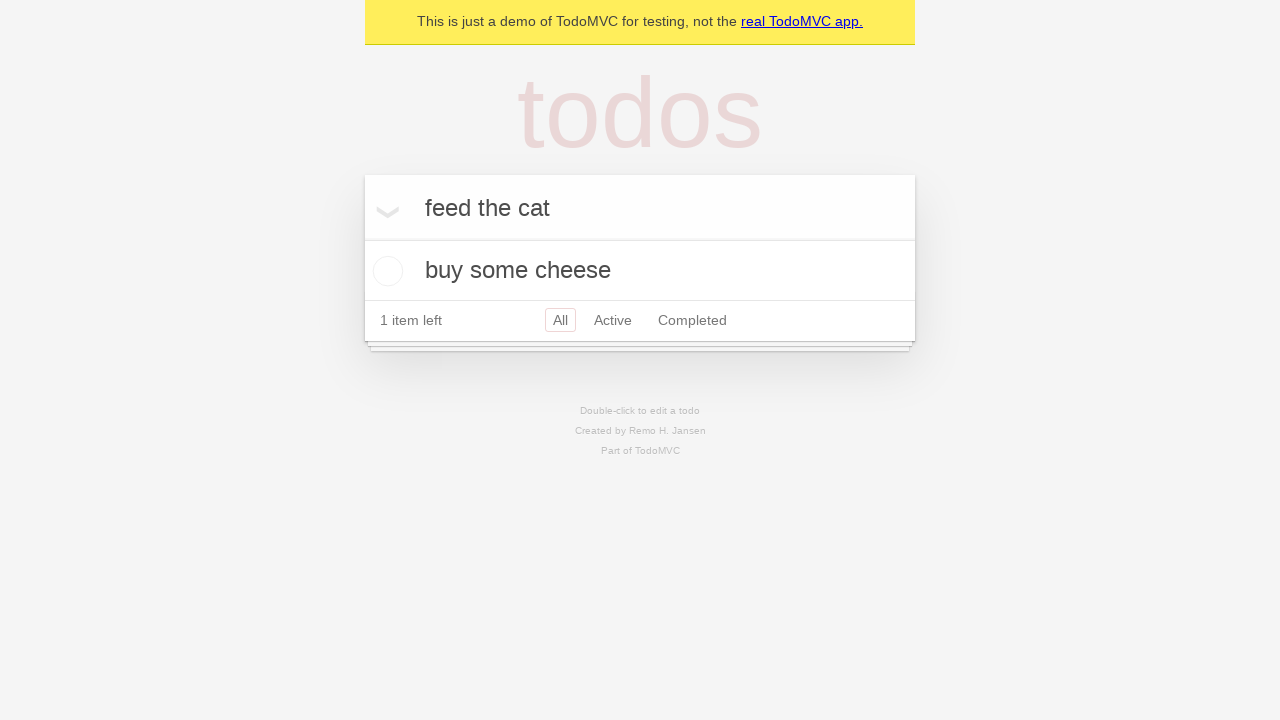

Pressed Enter to add todo 'feed the cat' on internal:attr=[placeholder="What needs to be done?"i]
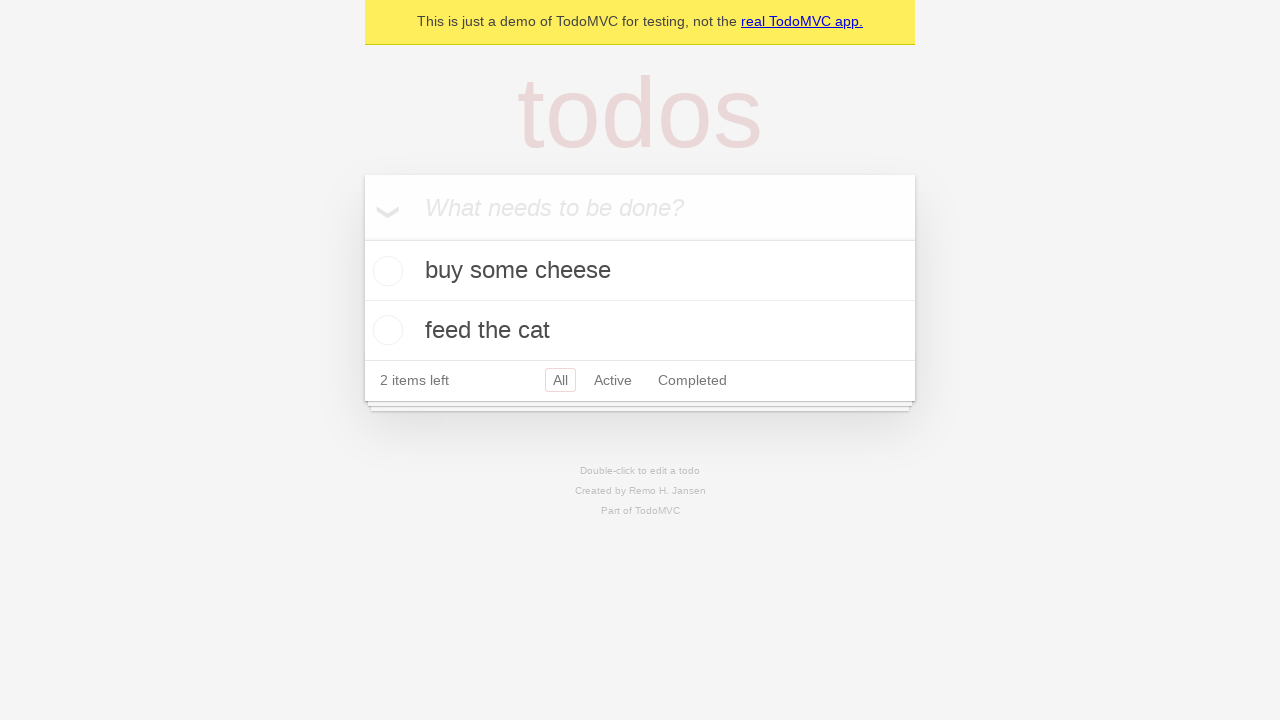

Filled todo input with 'book a doctors appointment' on internal:attr=[placeholder="What needs to be done?"i]
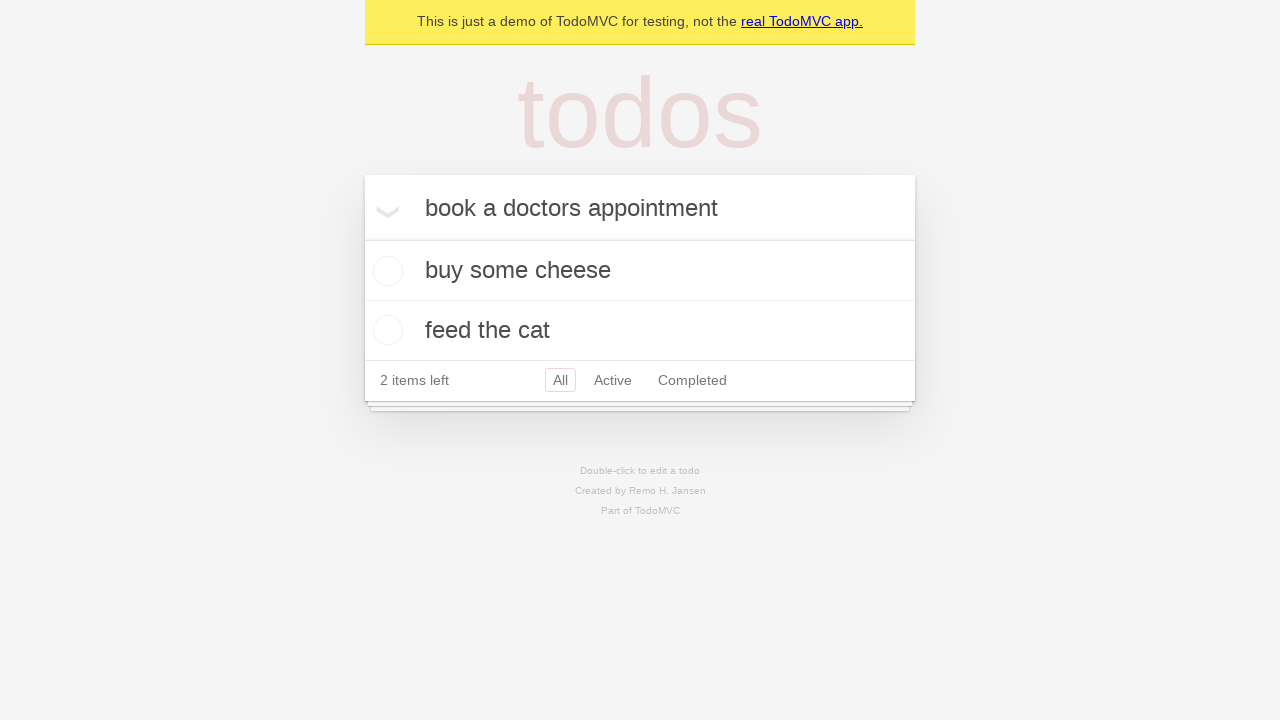

Pressed Enter to add todo 'book a doctors appointment' on internal:attr=[placeholder="What needs to be done?"i]
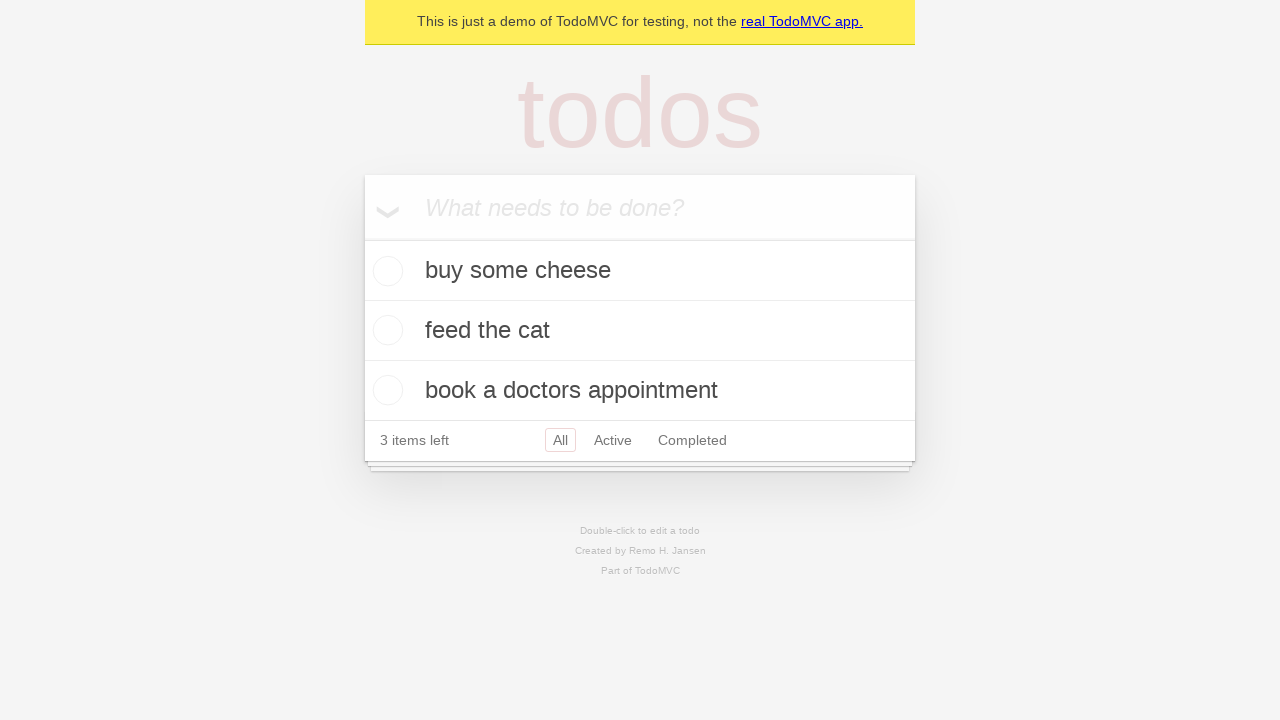

Checked the second todo item as completed at (385, 330) on internal:testid=[data-testid="todo-item"s] >> nth=1 >> internal:role=checkbox
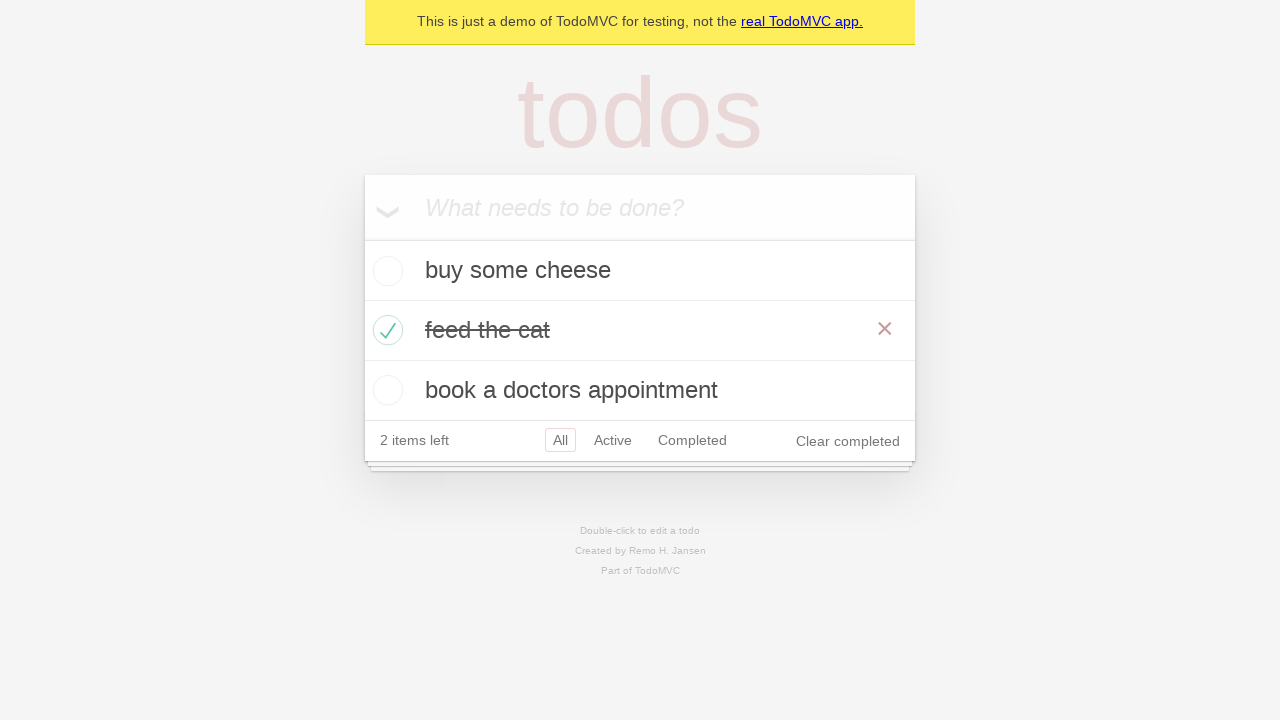

Clicked 'Clear completed' button at (848, 441) on internal:role=button[name="Clear completed"i]
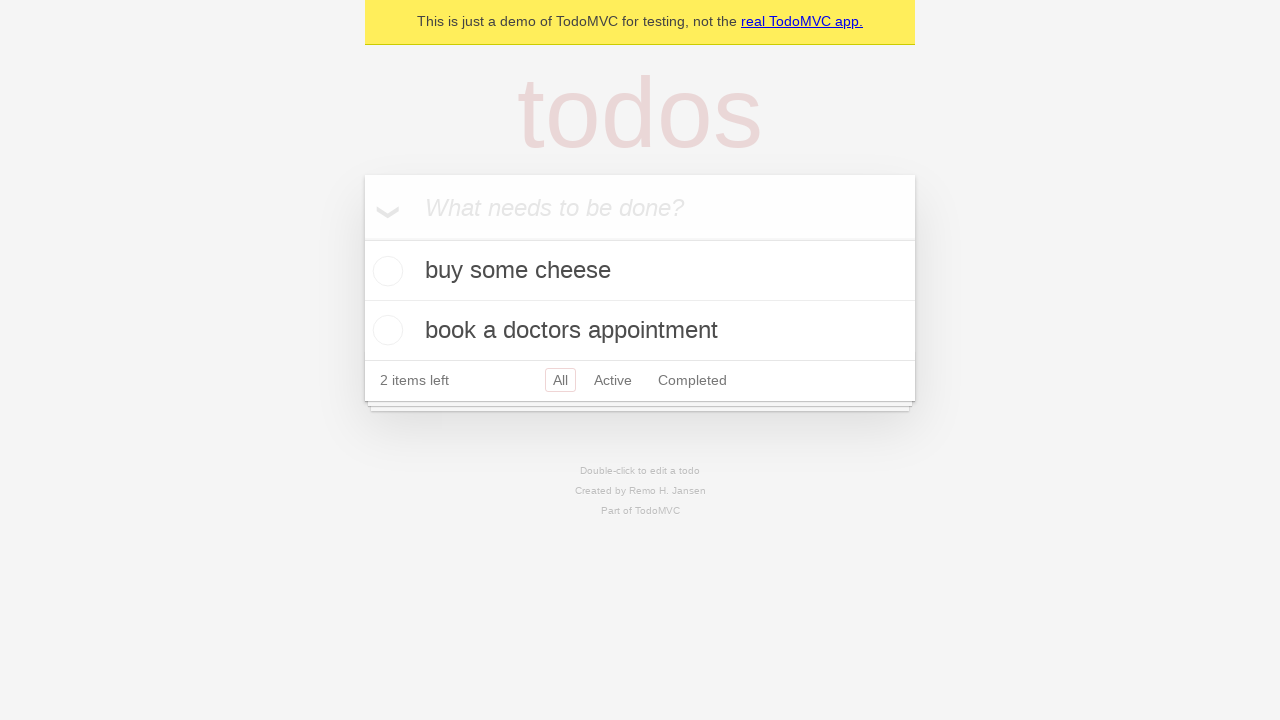

Waited for completed item to be removed, leaving 2 items
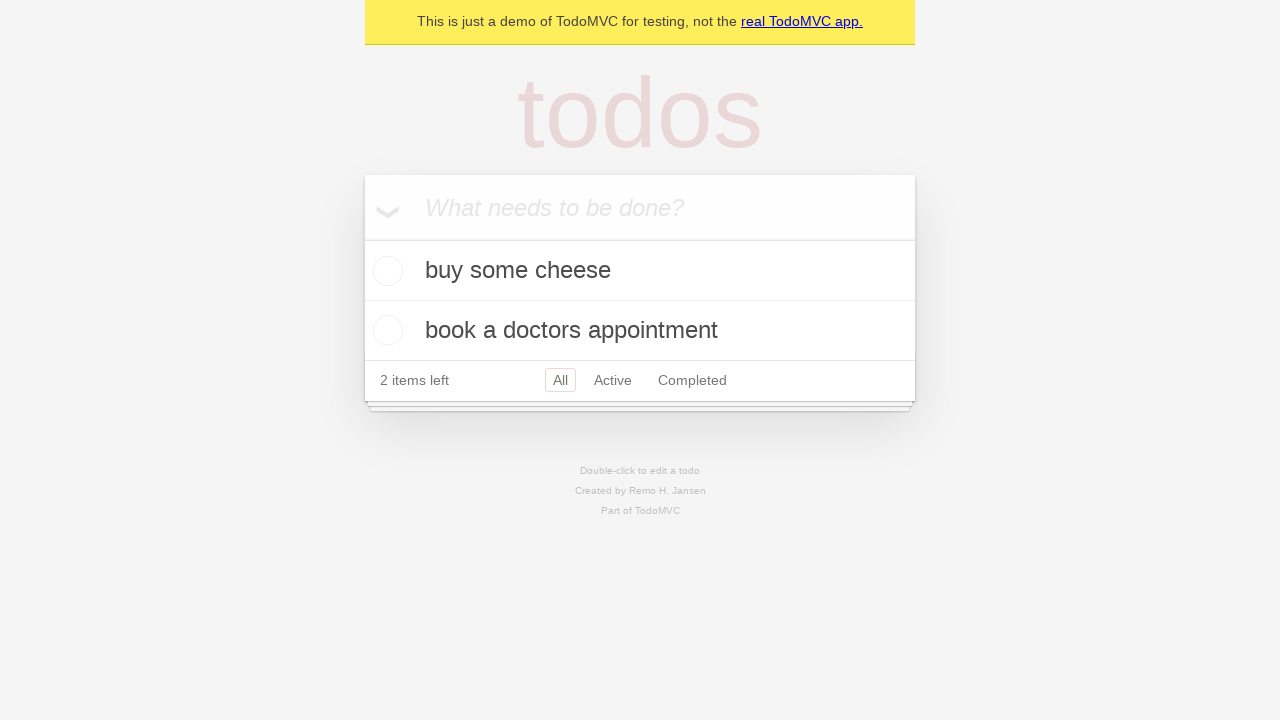

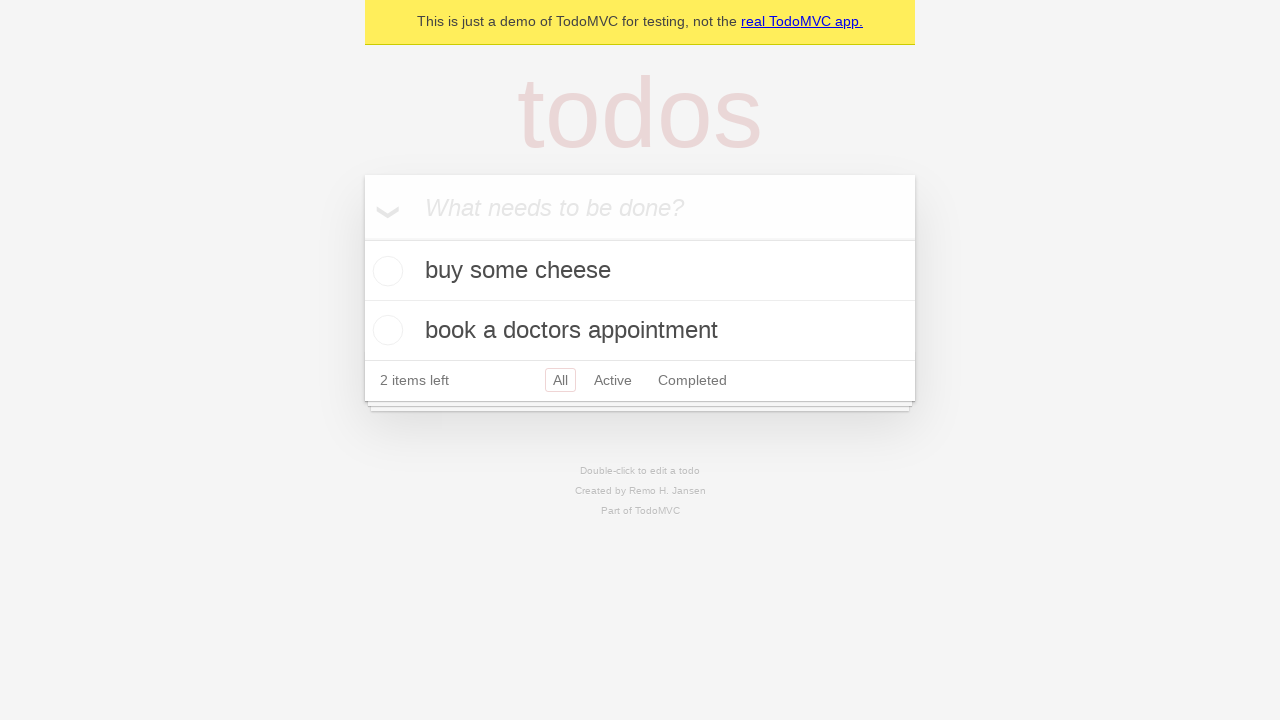